Tests sending a tab key press to the currently focused element using keyboard action and verifies the page displays the correct key was pressed

Starting URL: http://the-internet.herokuapp.com/key_presses

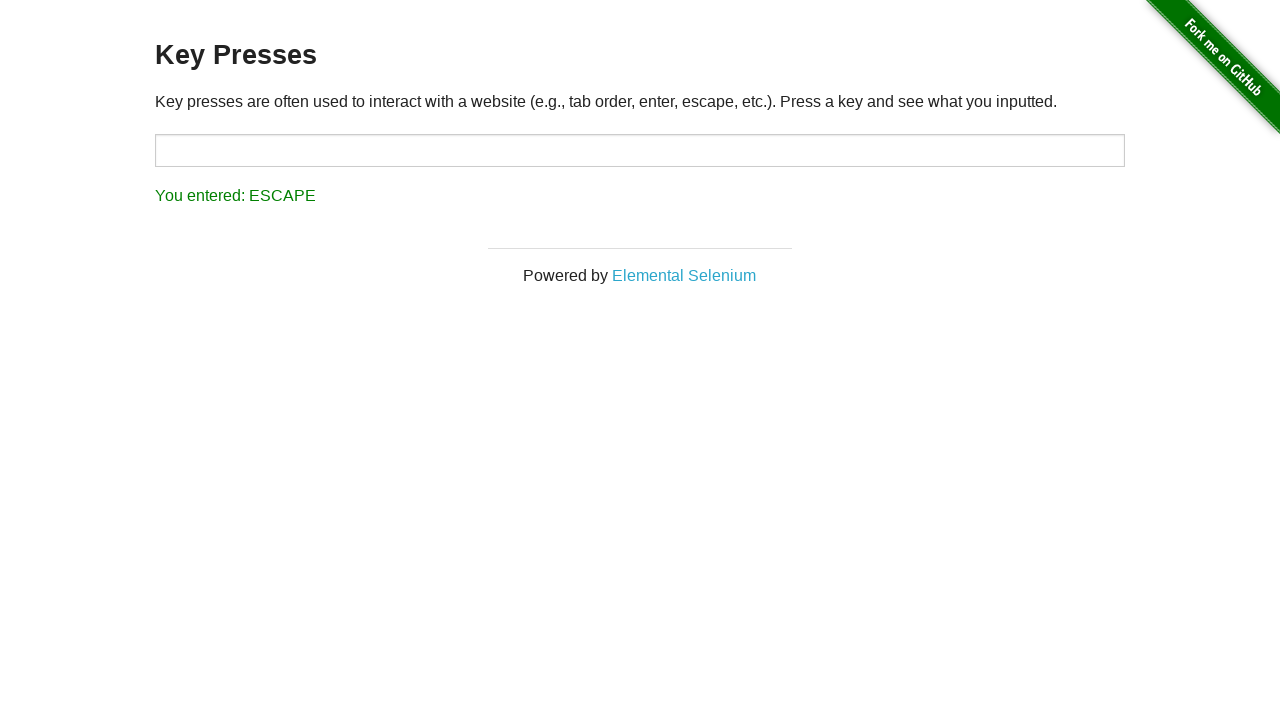

Clicked on target element to focus it at (640, 150) on #target
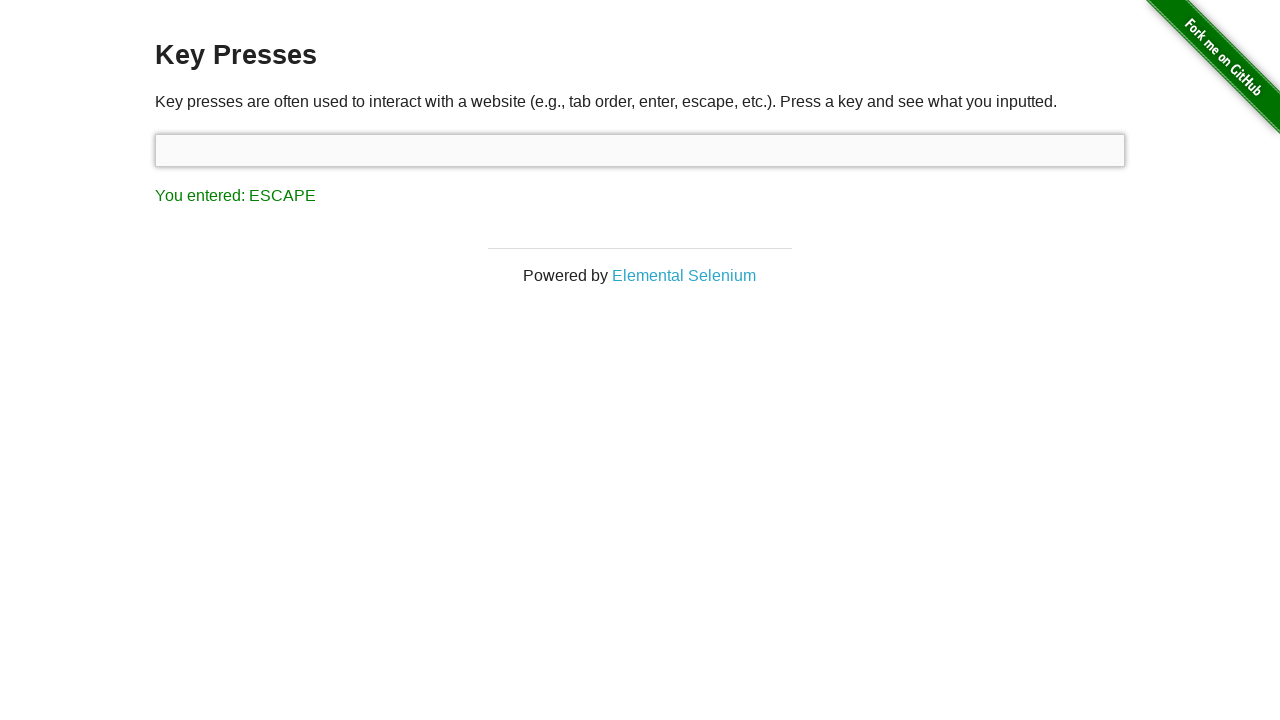

Pressed Tab key on the focused element
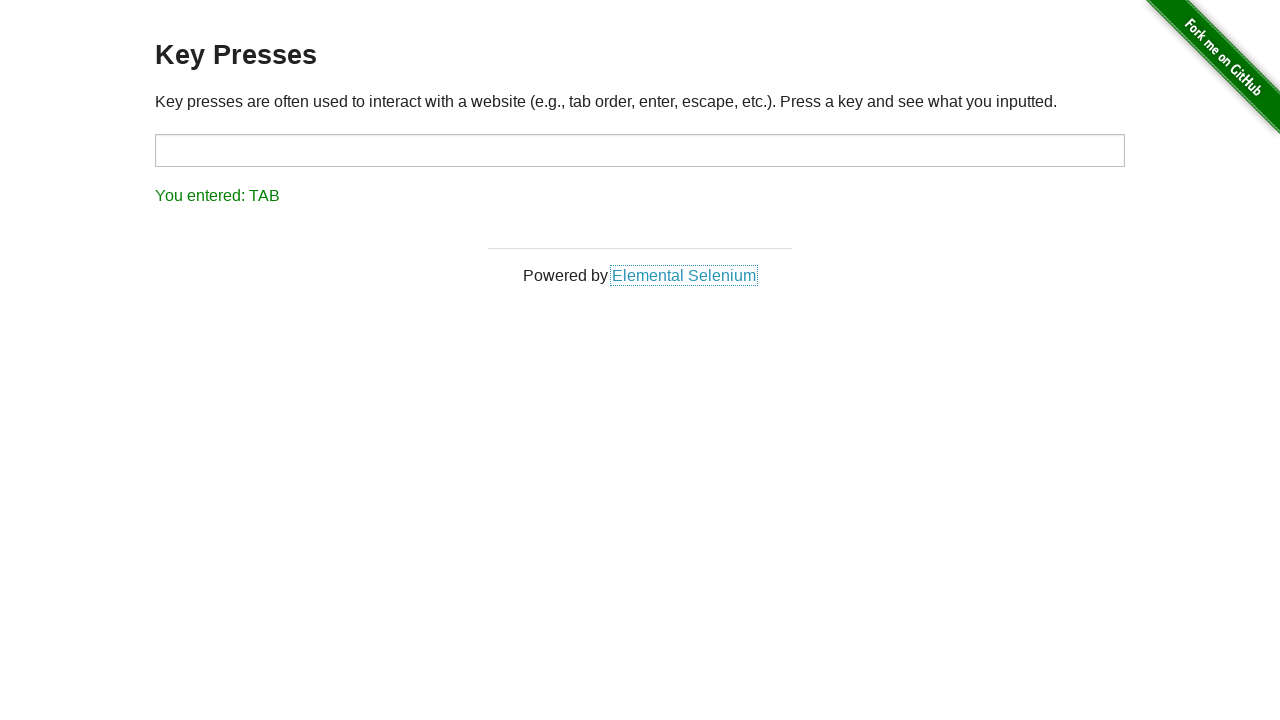

Waited for result element to appear
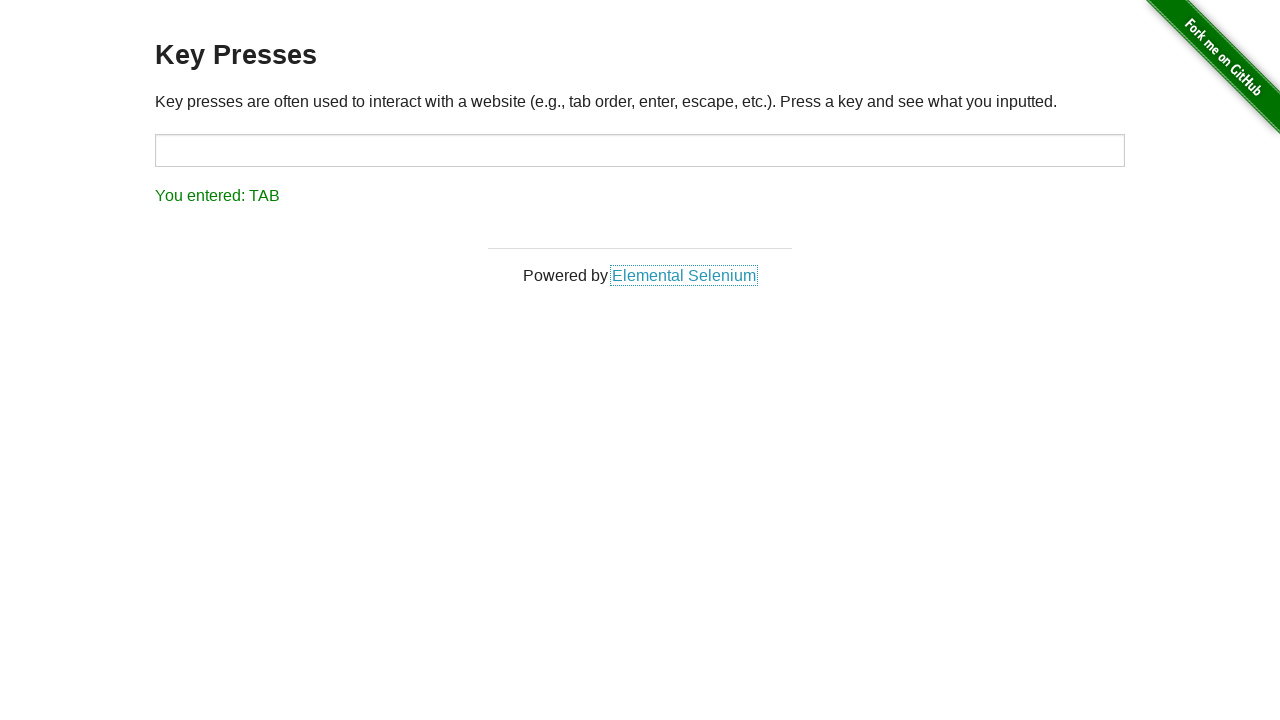

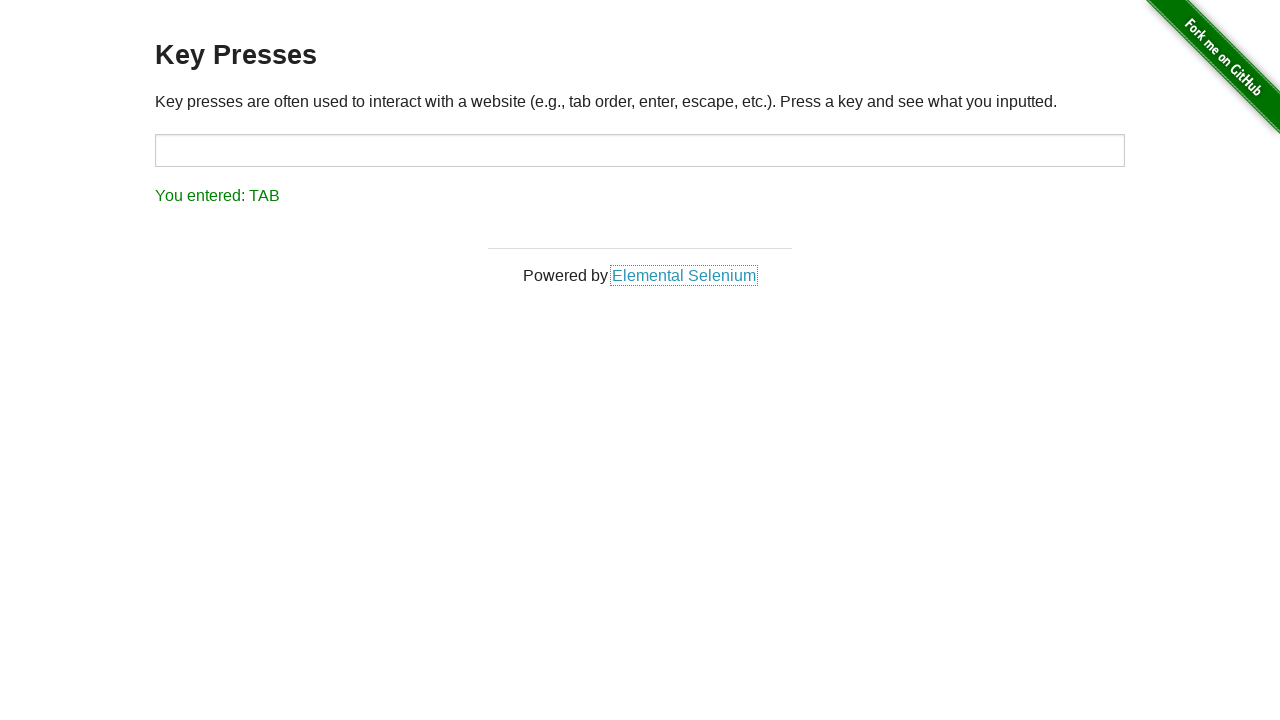